Tests static dropdown selection using different methods - by index, visible text, and value

Starting URL: https://rahulshettyacademy.com/dropdownsPractise/

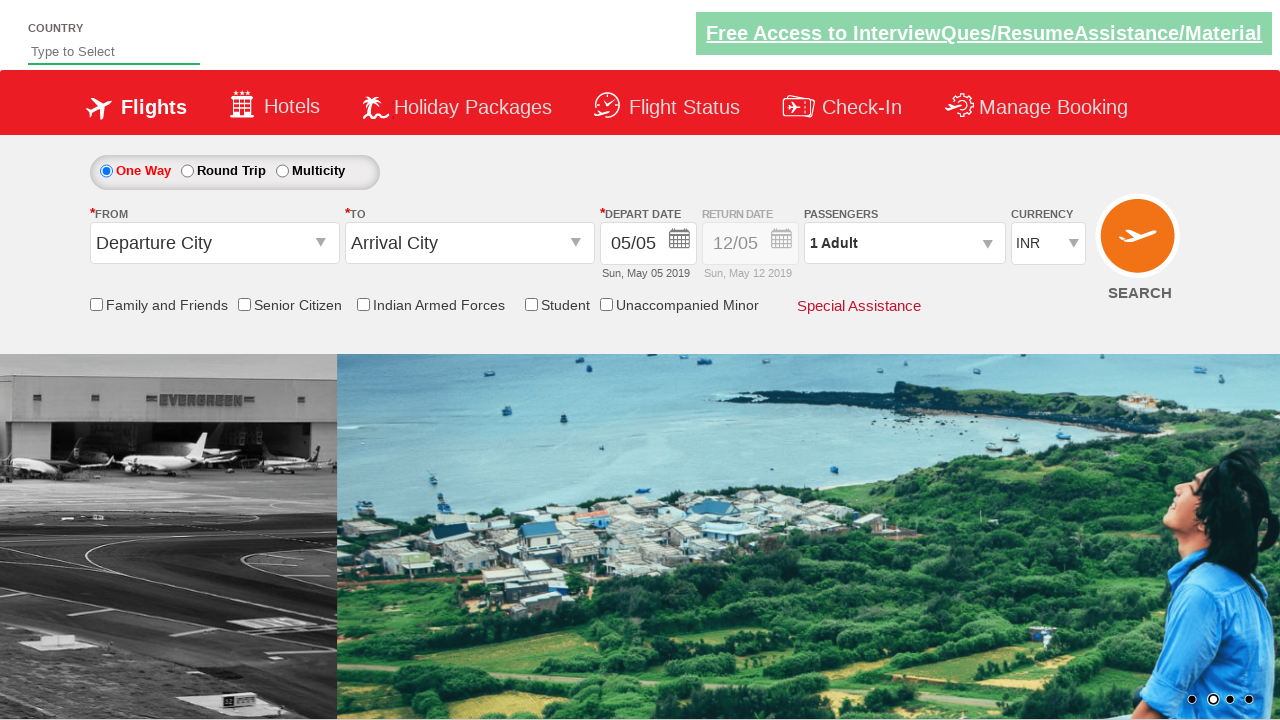

Located currency dropdown element
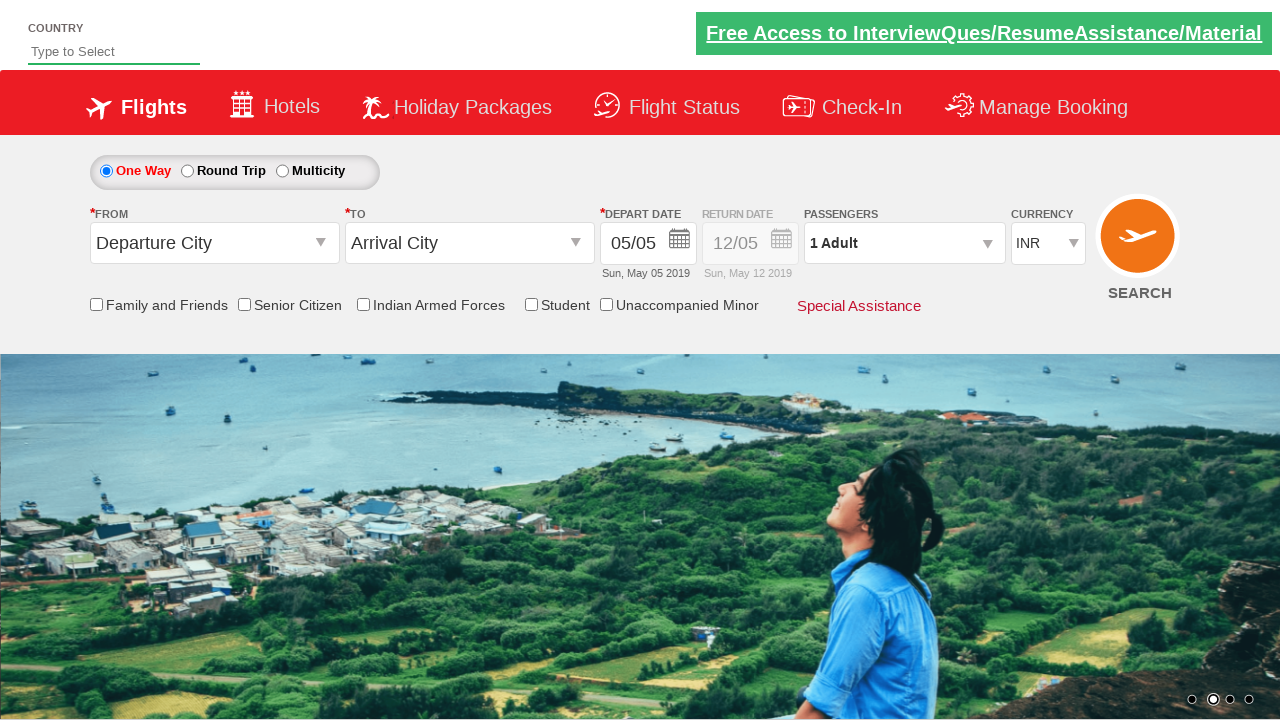

Selected USD currency by index 3 on #ctl00_mainContent_DropDownListCurrency
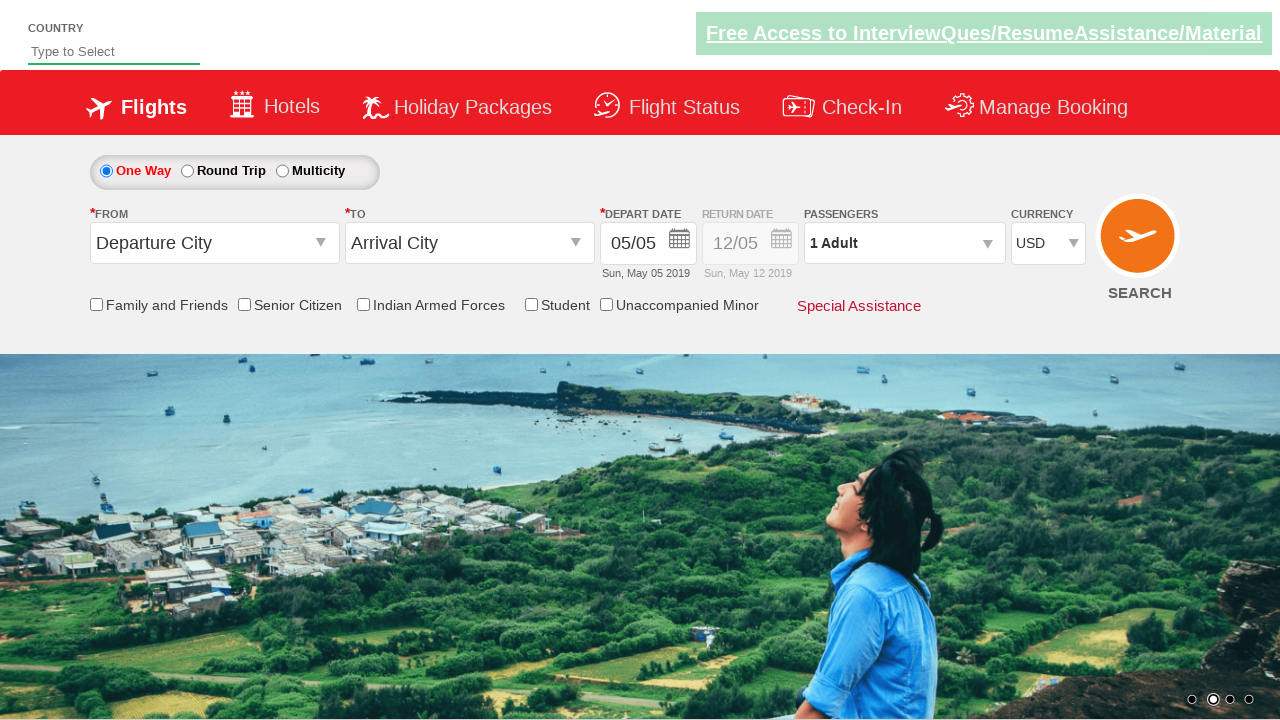

Selected INR currency by visible text on #ctl00_mainContent_DropDownListCurrency
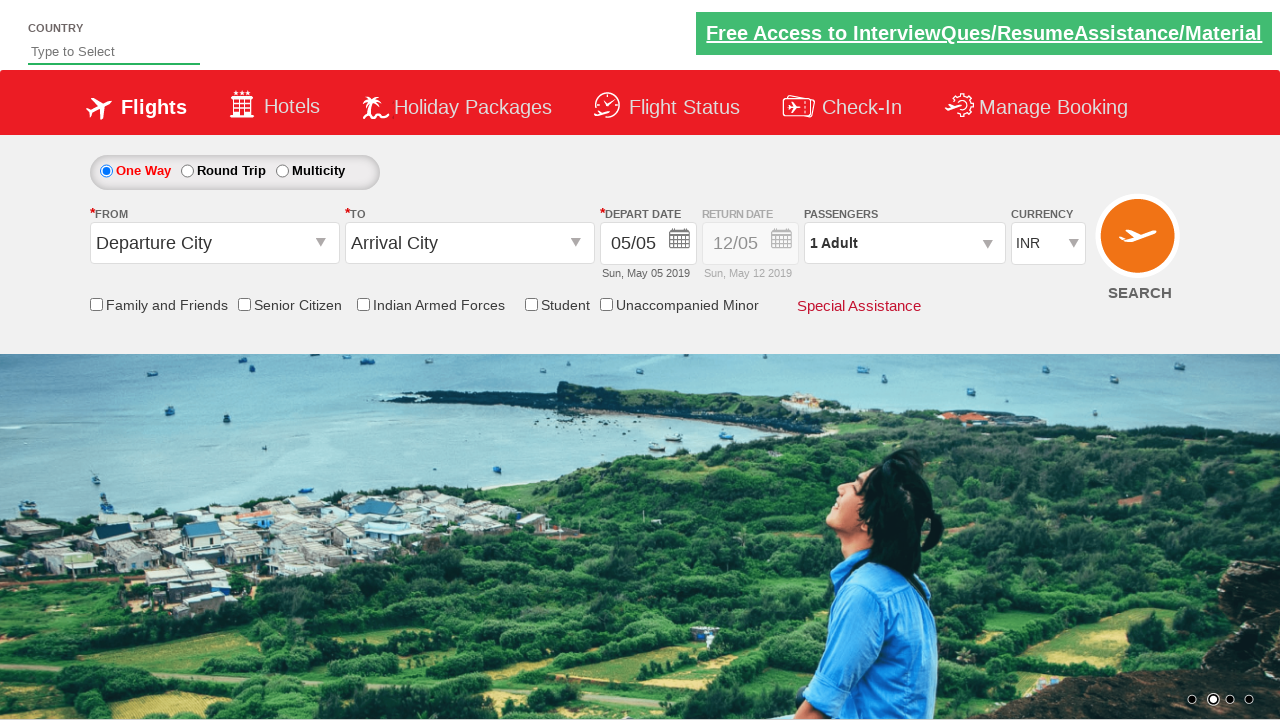

Selected AED currency by value on #ctl00_mainContent_DropDownListCurrency
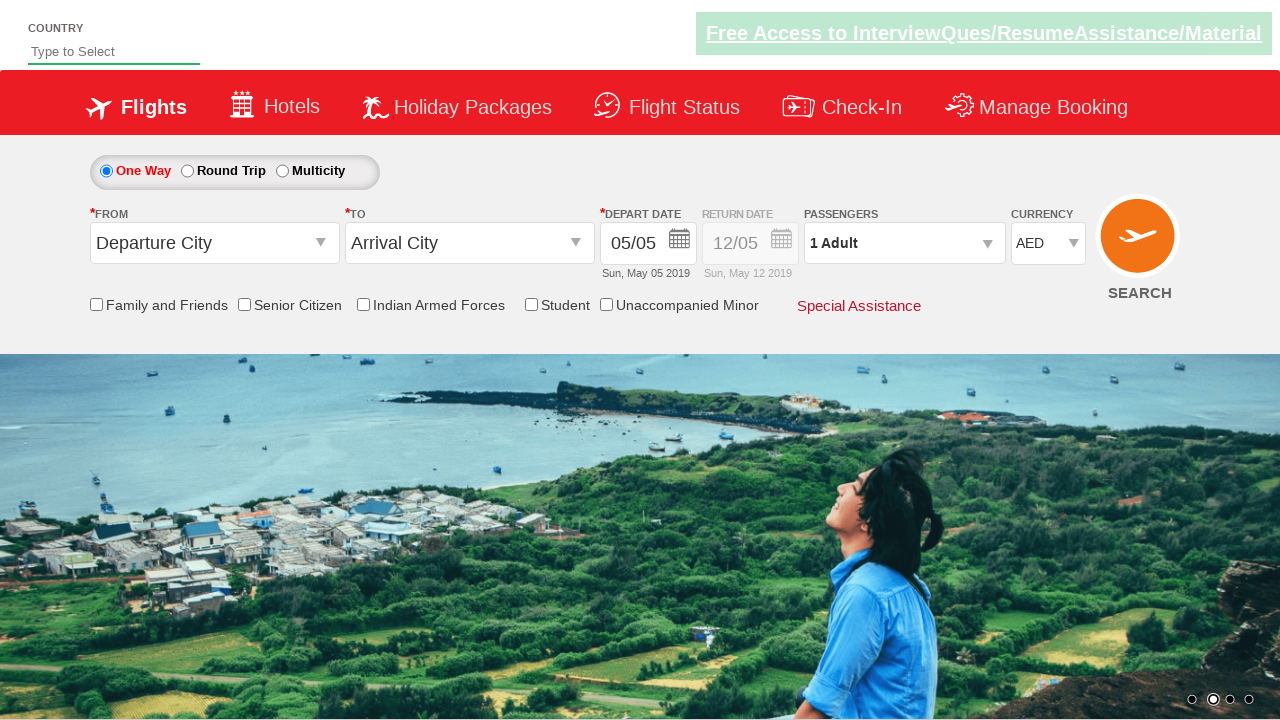

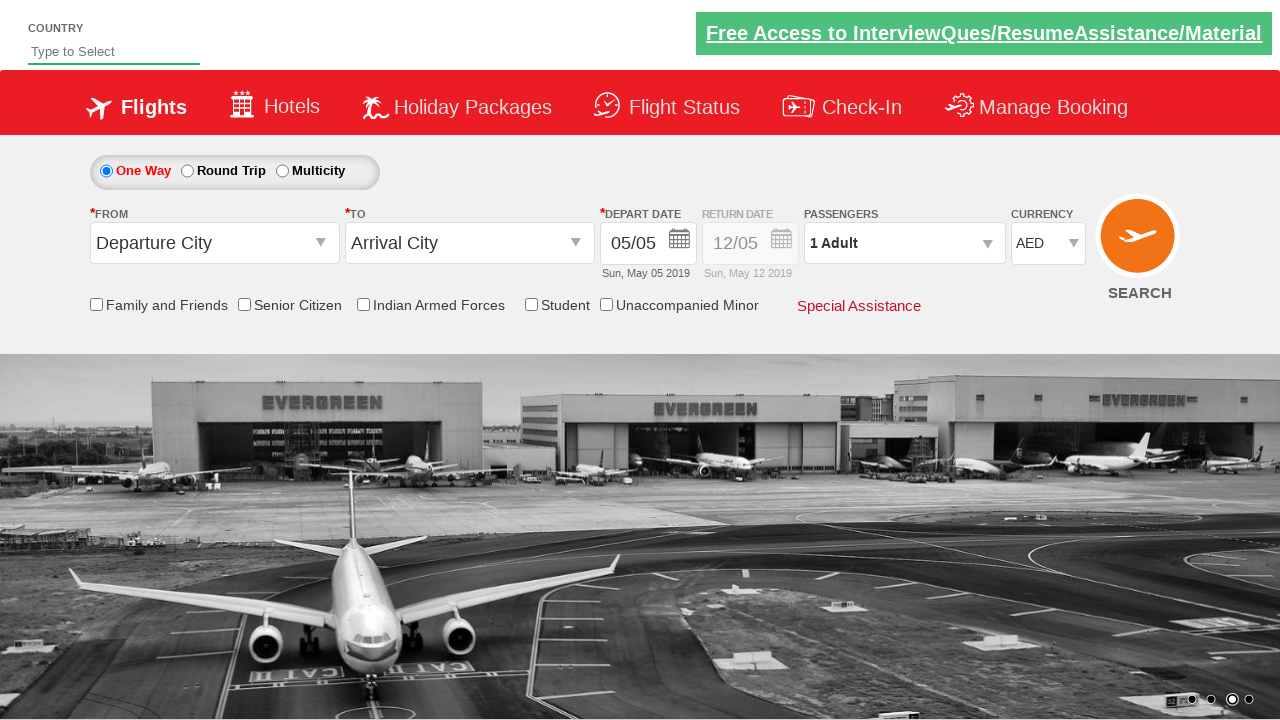